Tests multiple window handling by clicking a link that opens a new window and verifying the page title

Starting URL: https://practice.cydeo.com/windows

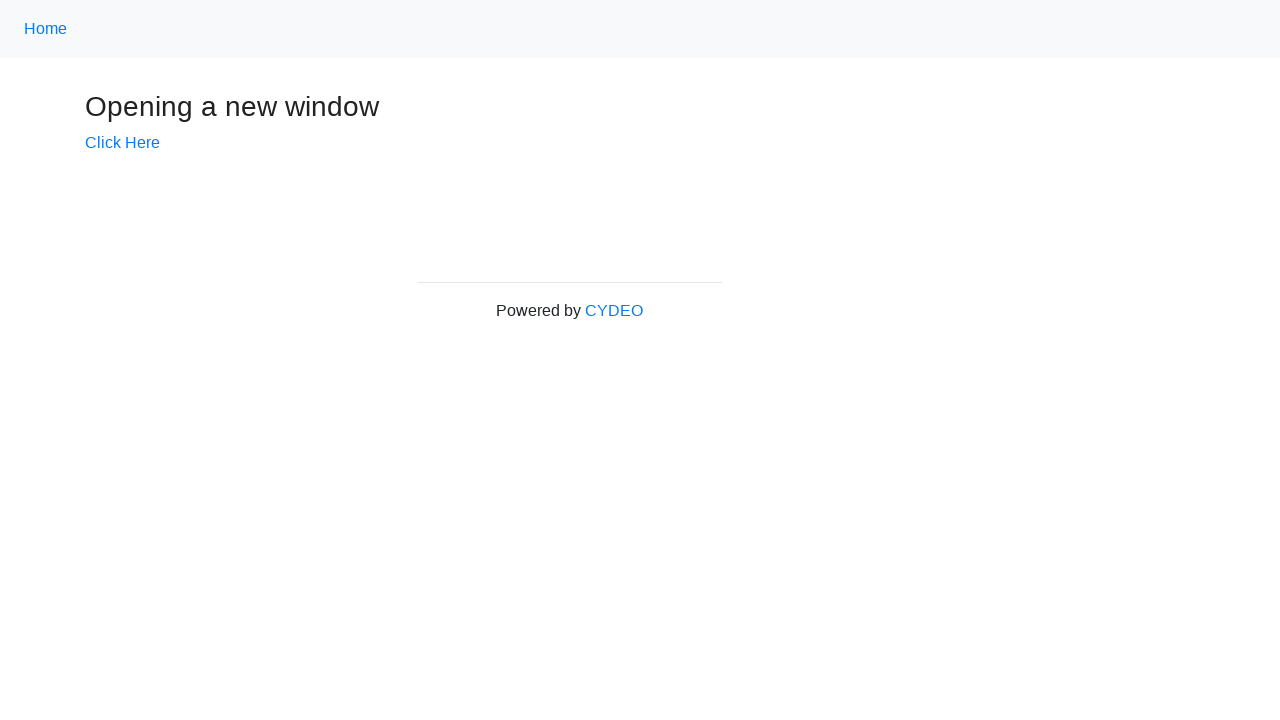

Verified initial page title is 'Windows'
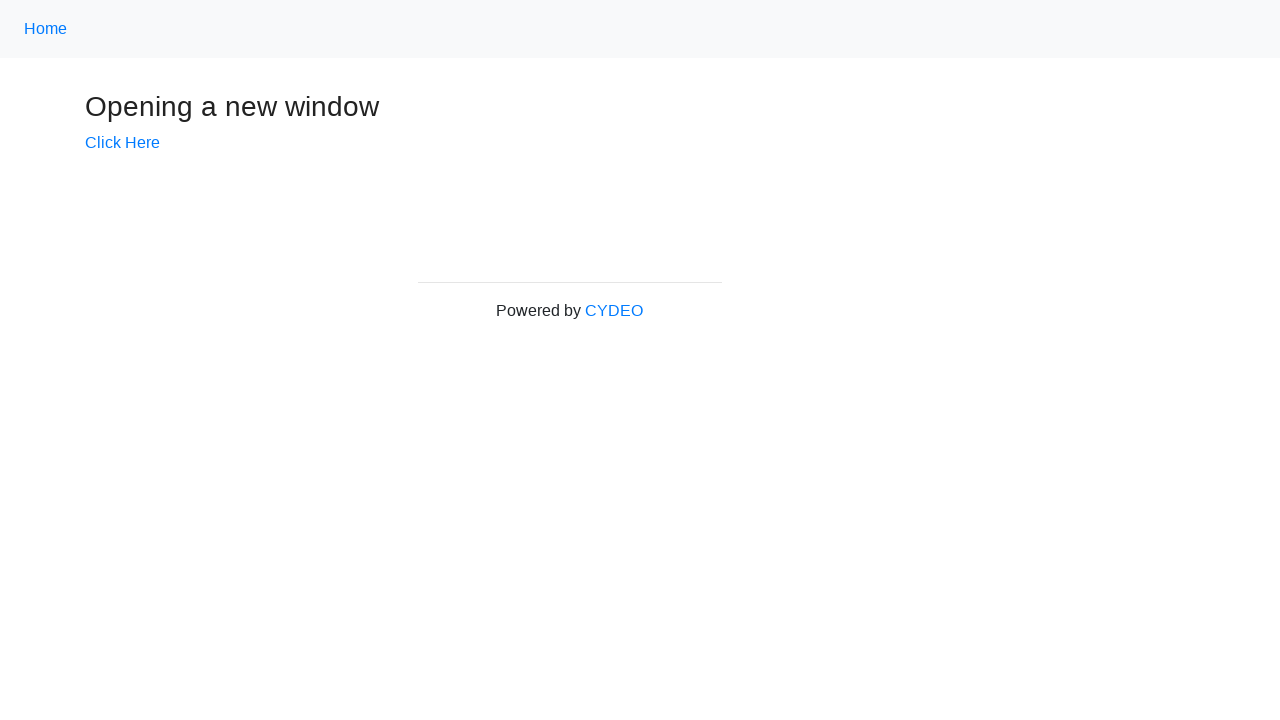

Clicked 'Click Here' link to open new window at (122, 143) on a:text('Click Here')
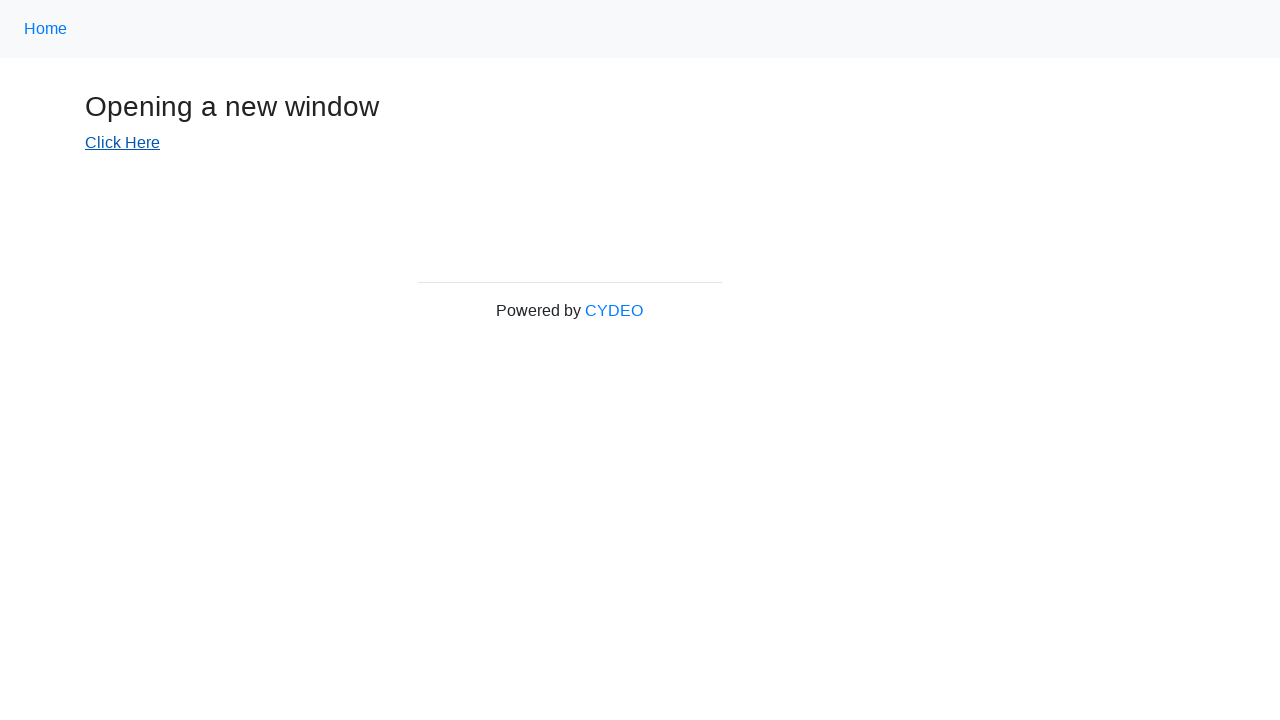

New window popup captured
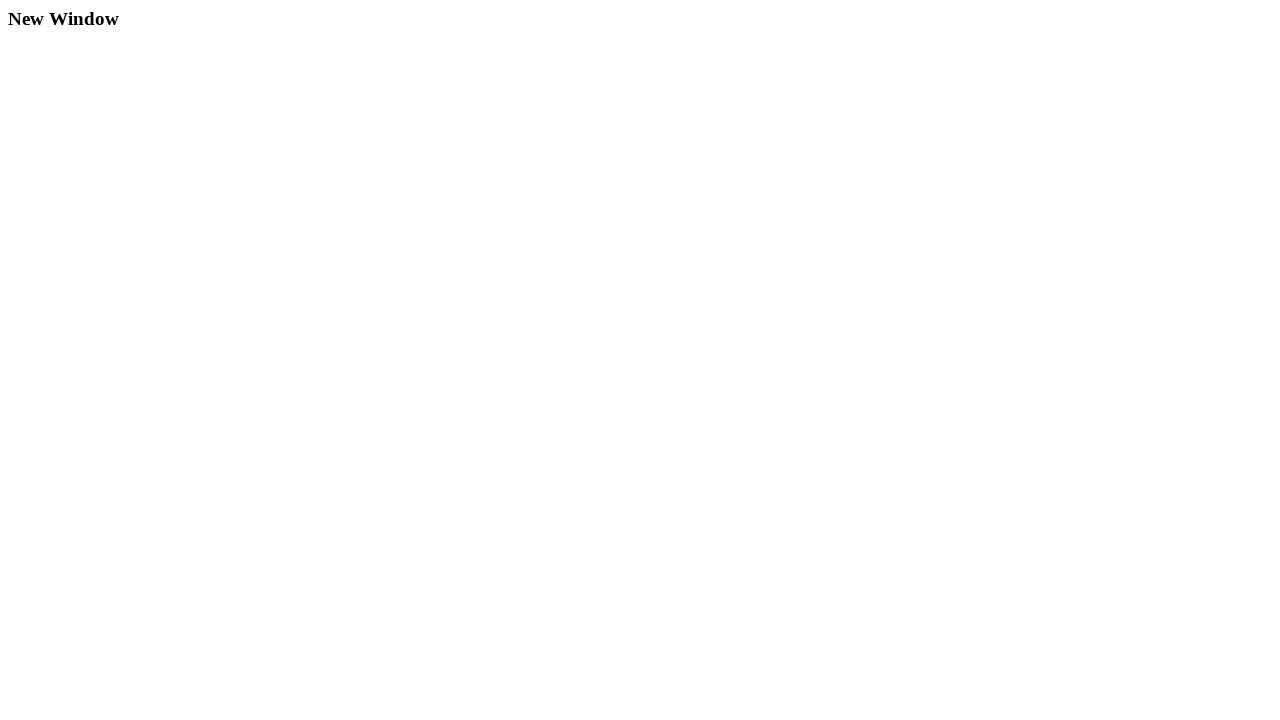

New window page loaded completely
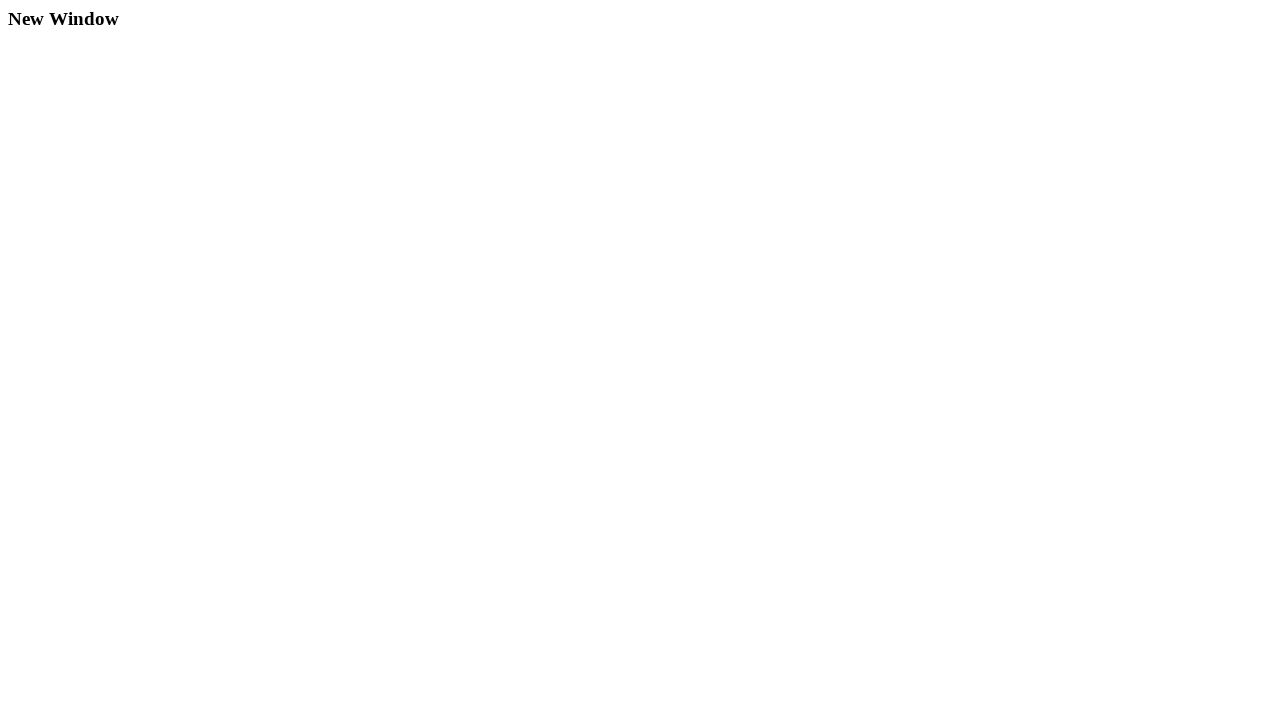

Verified new window title is 'New Window'
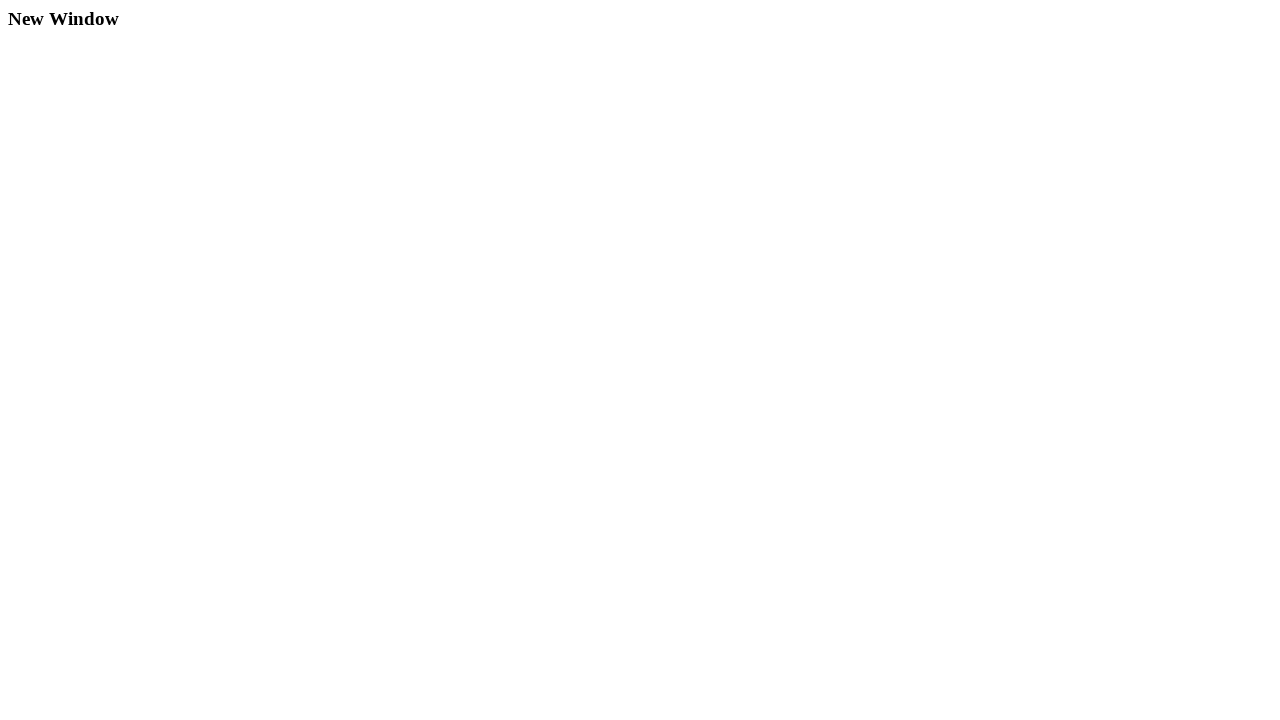

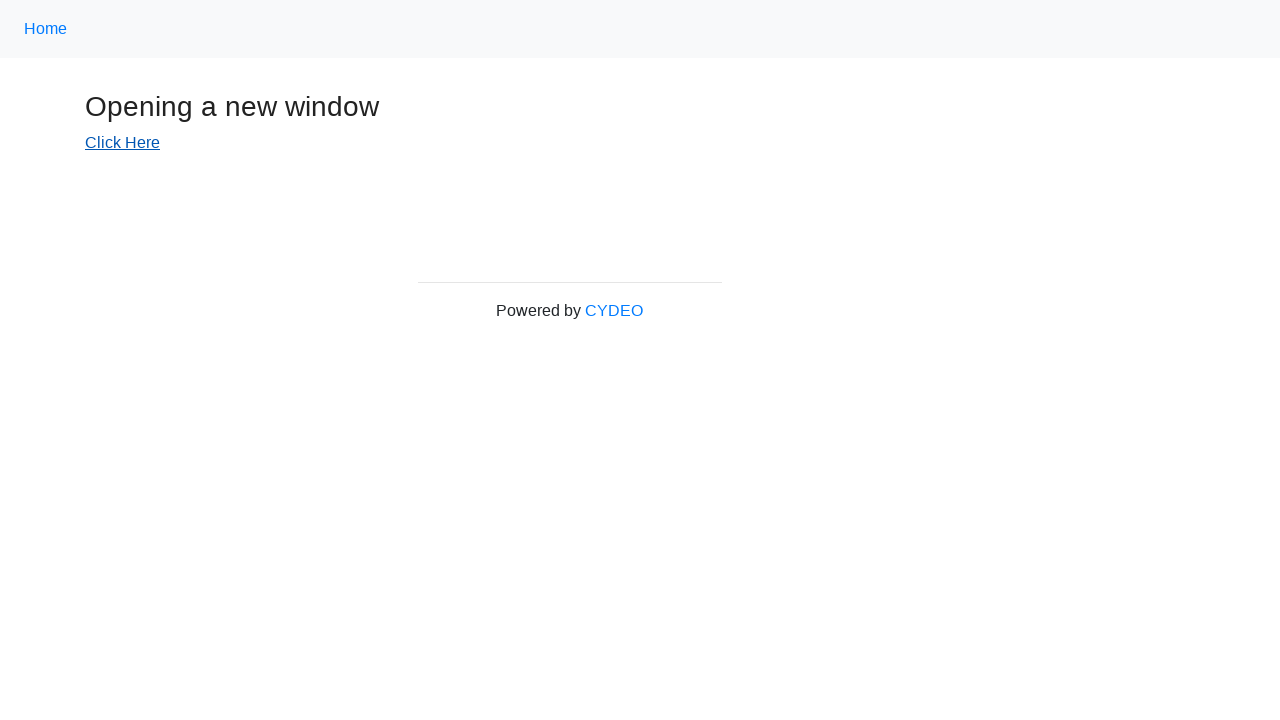